Visits multiple e-commerce websites and verifies that each page loads successfully by checking that the page title relates to the URL. Iterates through Lulu and Georgia, Wayfair, Walmart, and West Elm.

Starting URL: https://luluandgeorgia.com

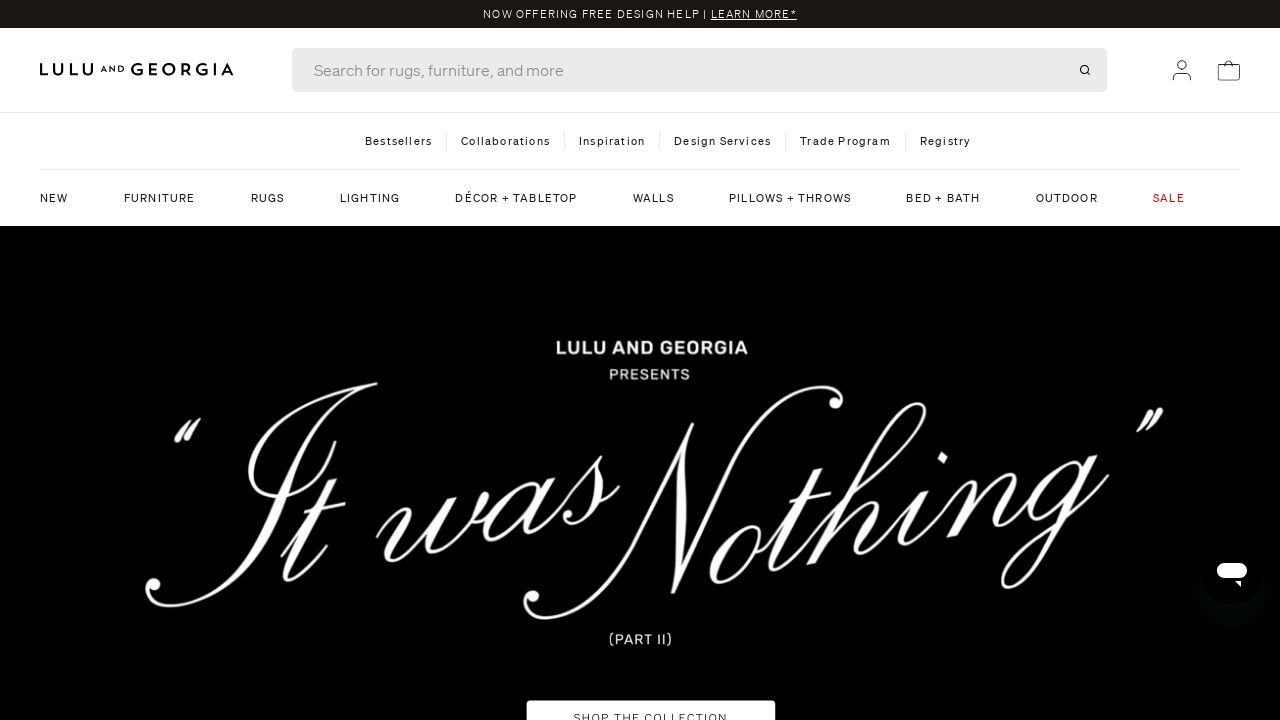

Waited for Lulu and Georgia page to fully load
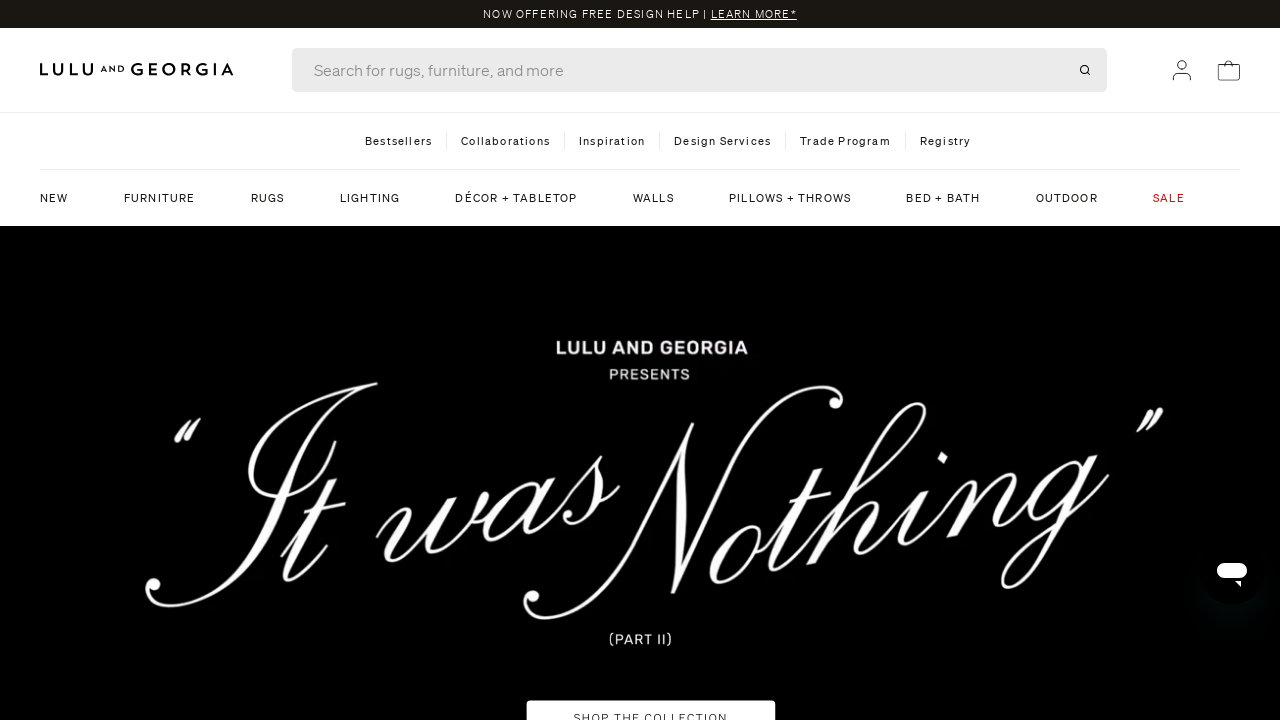

Retrieved current URL from Lulu and Georgia
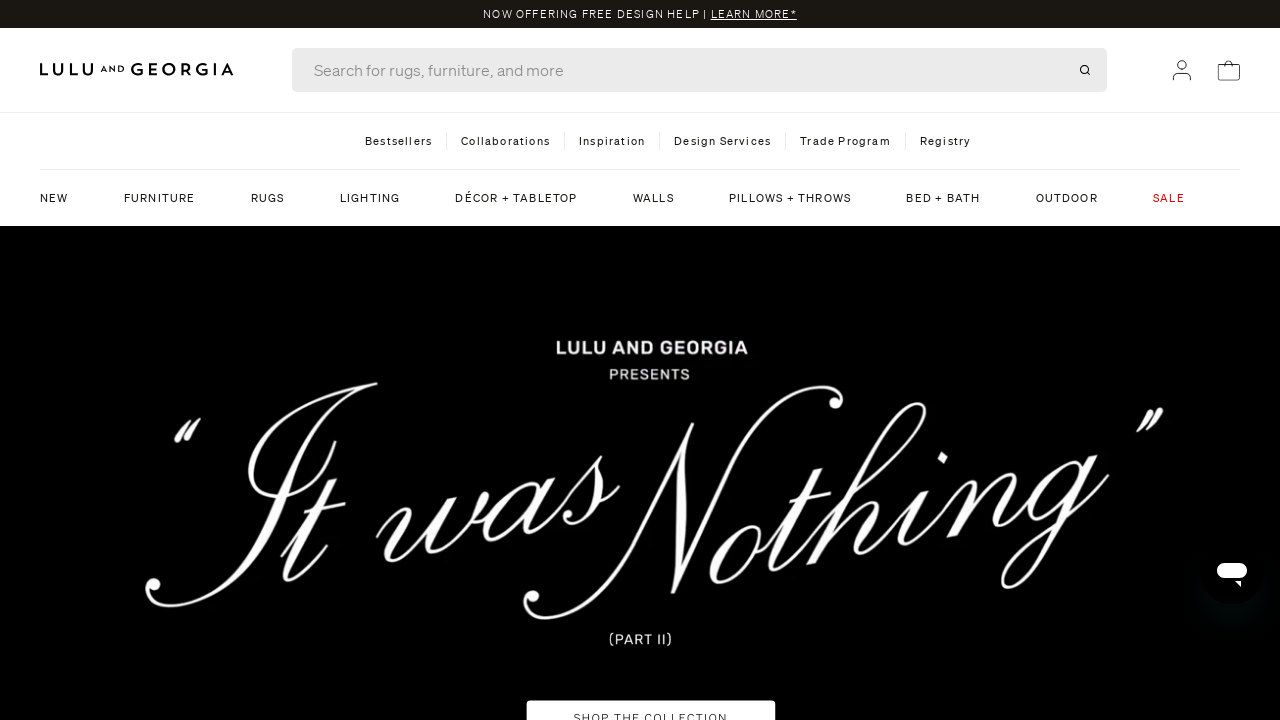

Retrieved and normalized page title from Lulu and Georgia
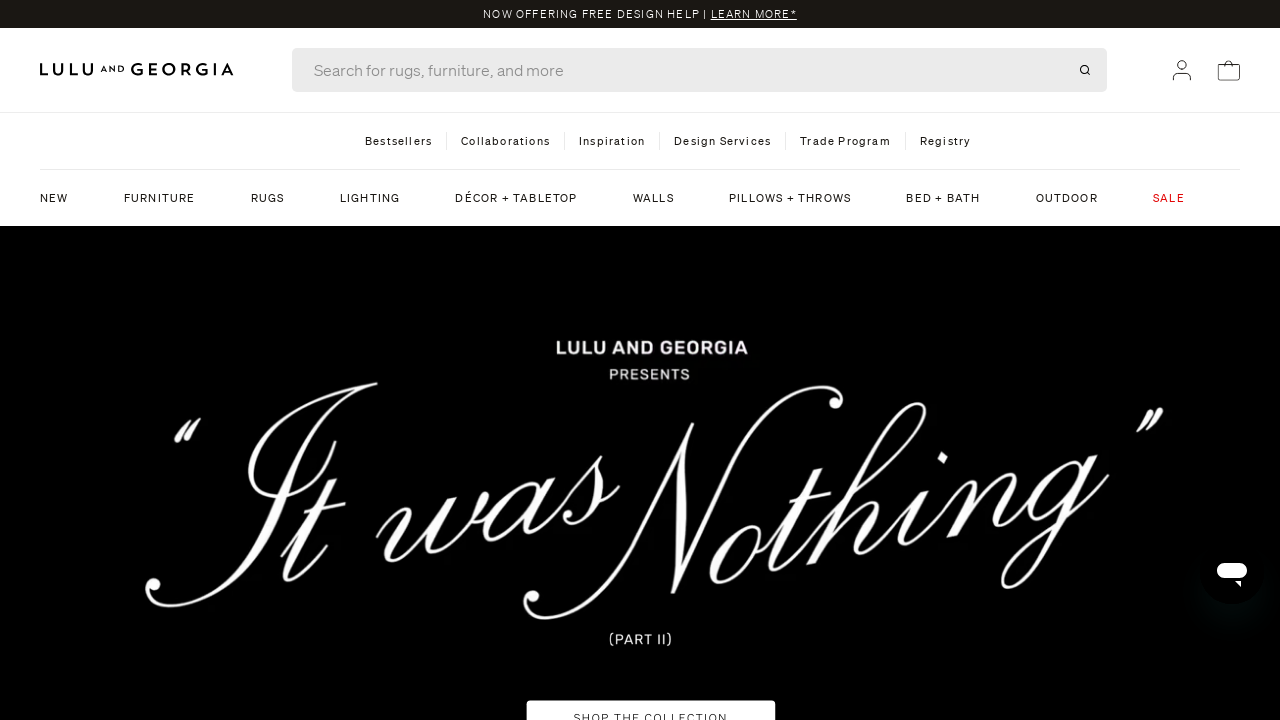

Navigated to https://wayfair.com/
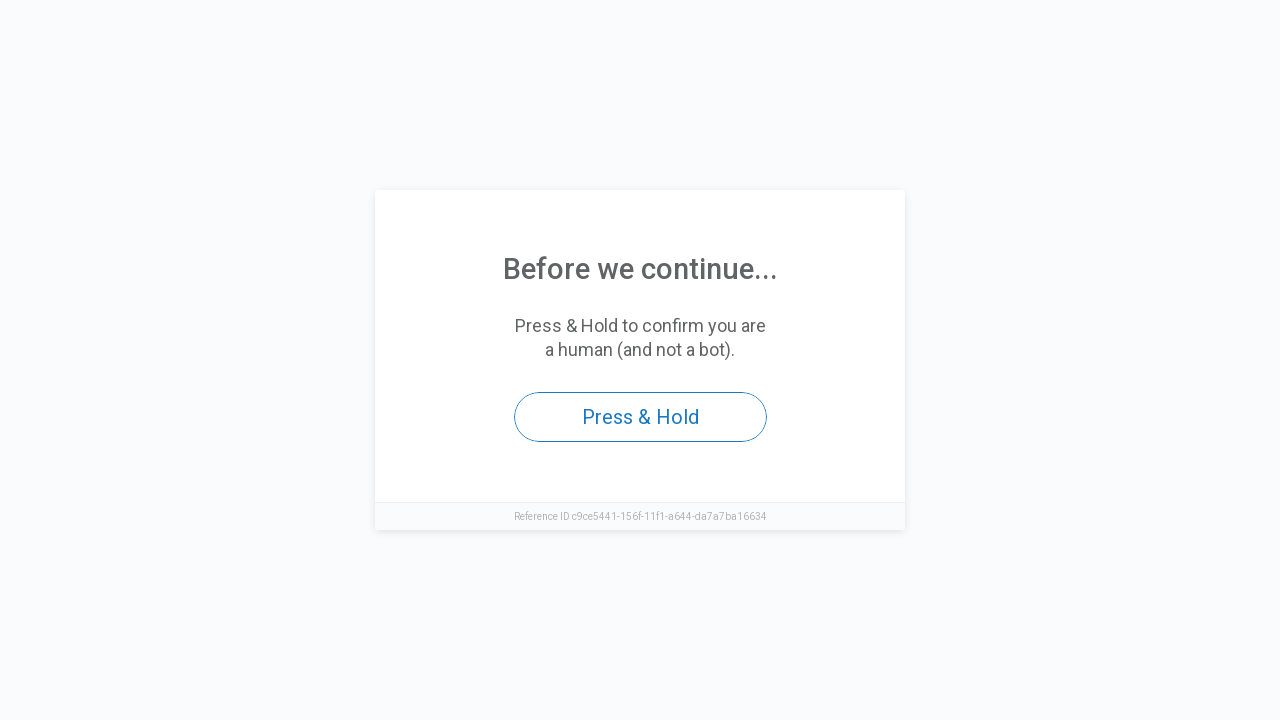

Waited for page at https://wayfair.com/ to fully load
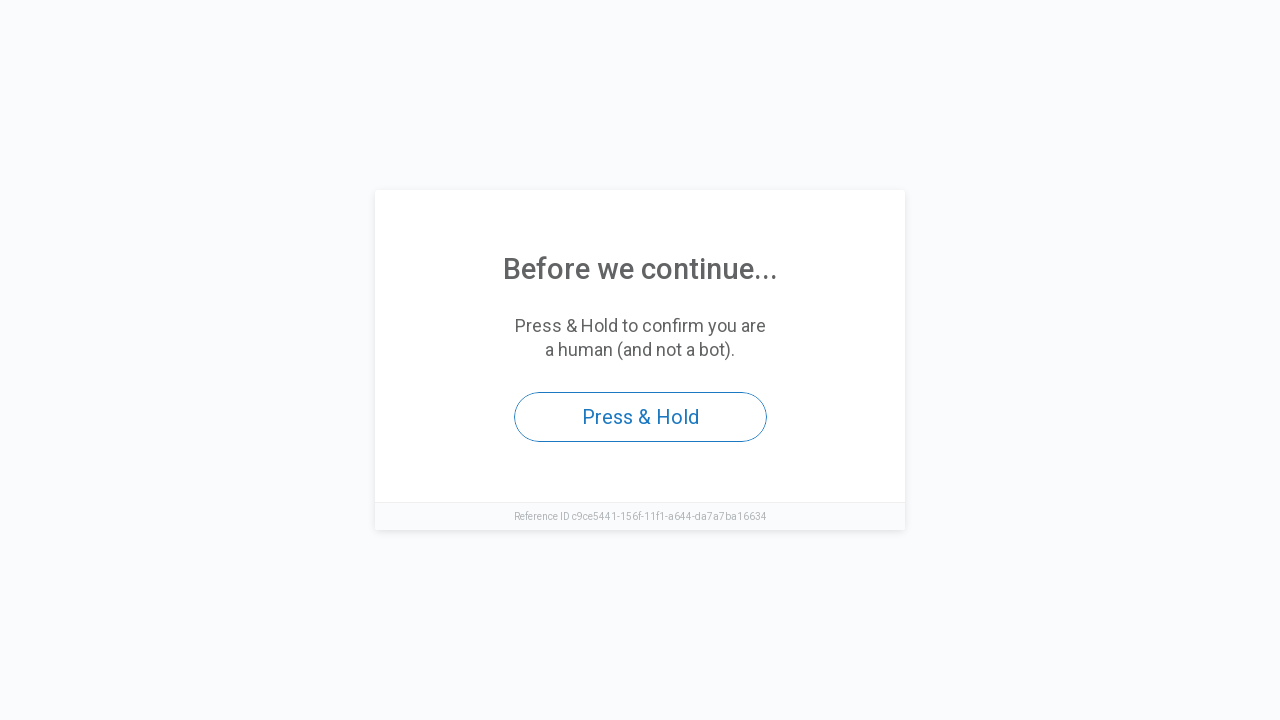

Retrieved current URL from https://wayfair.com/
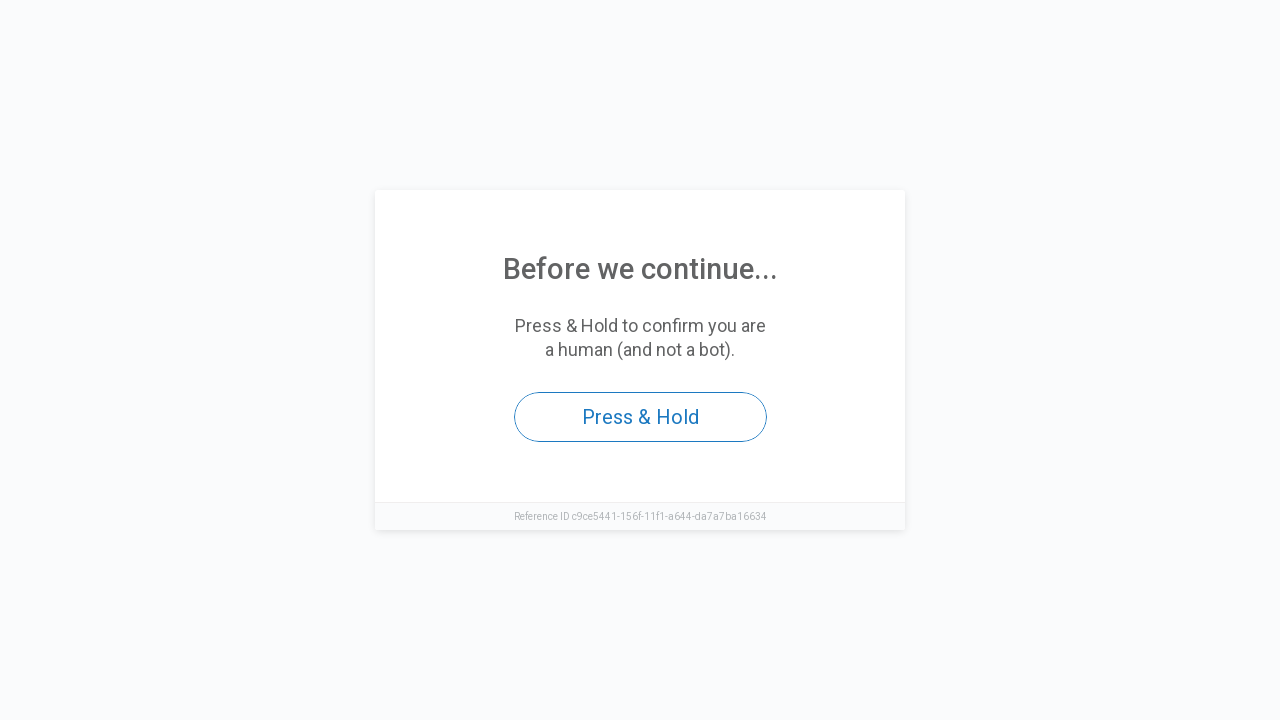

Retrieved and normalized page title from https://wayfair.com/
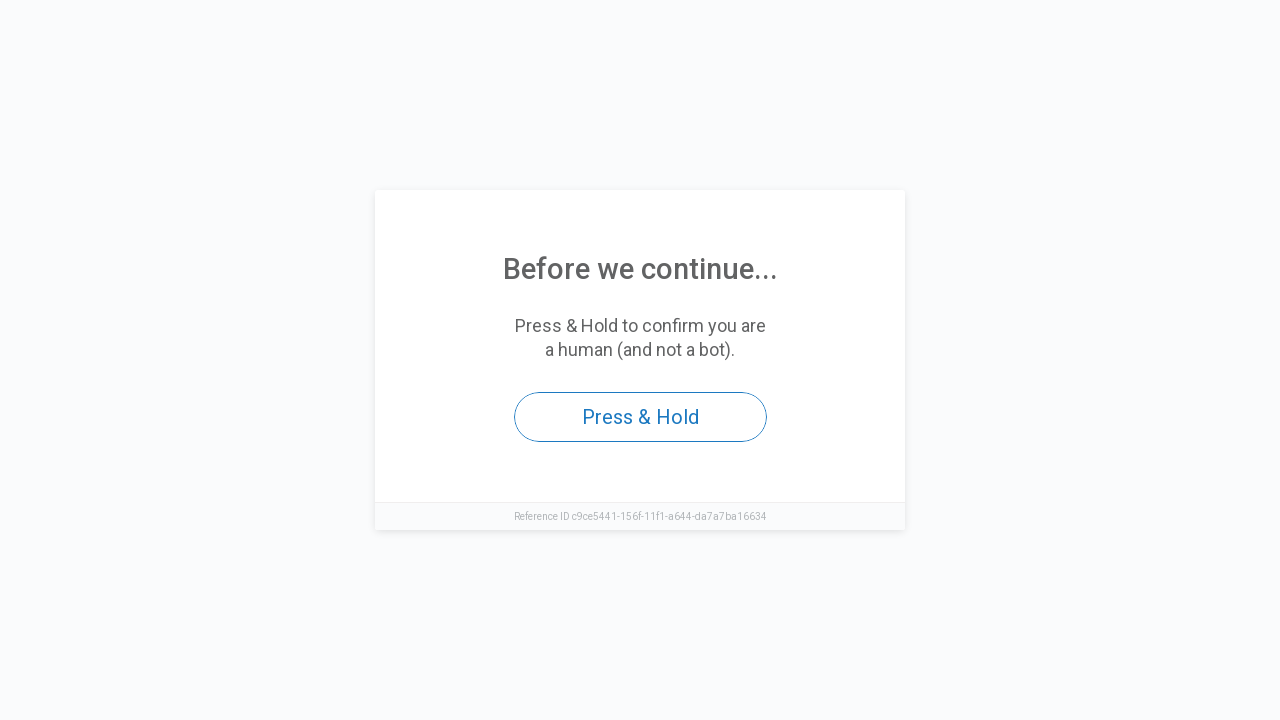

Navigated to https://walmart.com
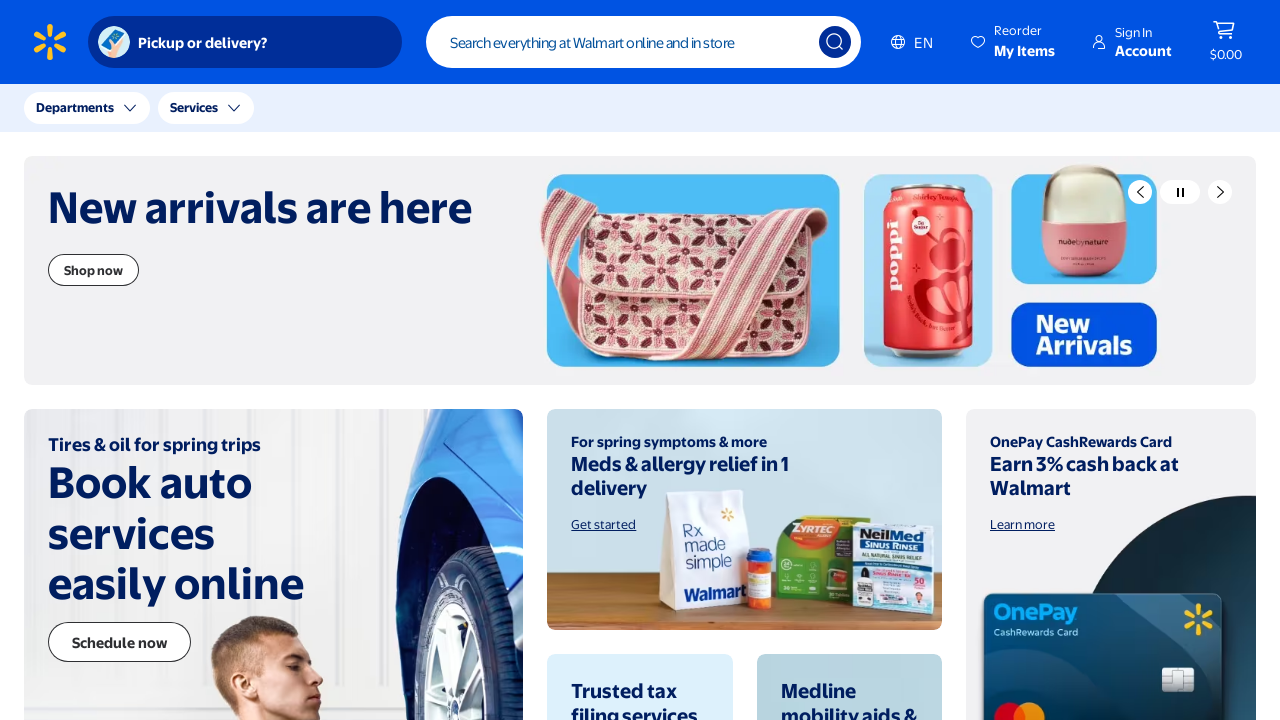

Waited for page at https://walmart.com to fully load
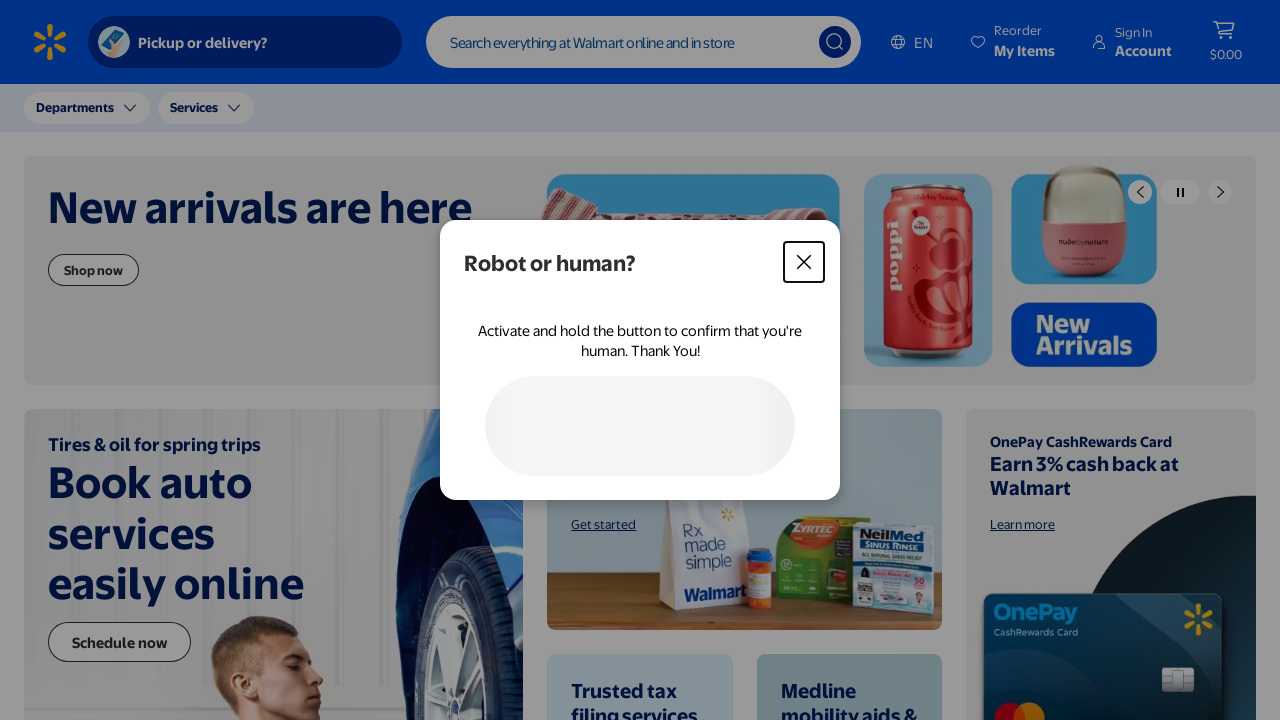

Retrieved current URL from https://walmart.com
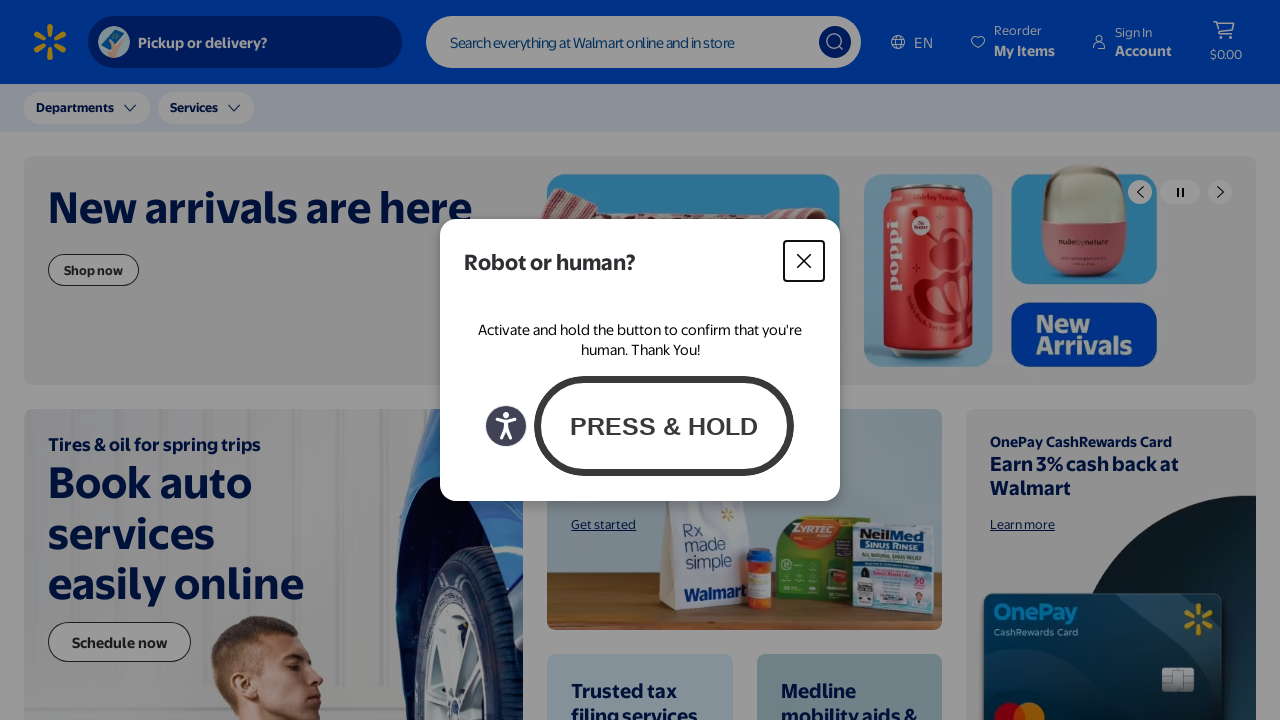

Retrieved and normalized page title from https://walmart.com
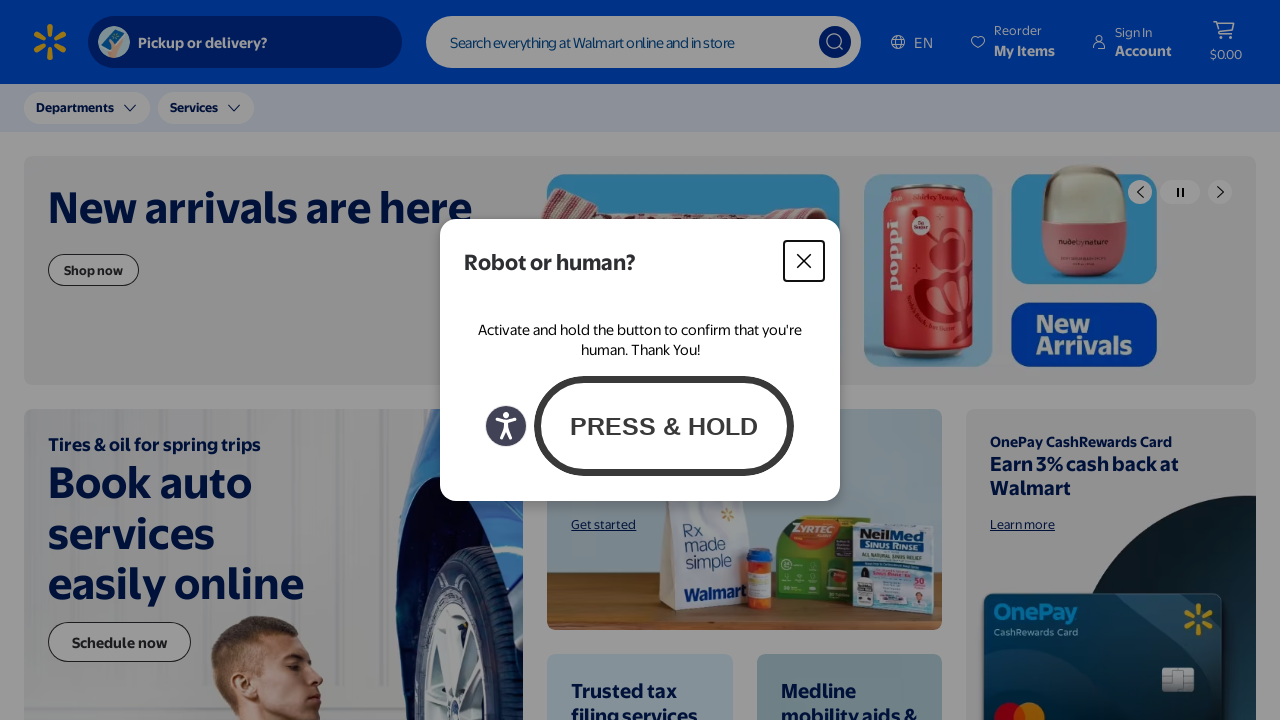

Navigated to https://westelm.com/
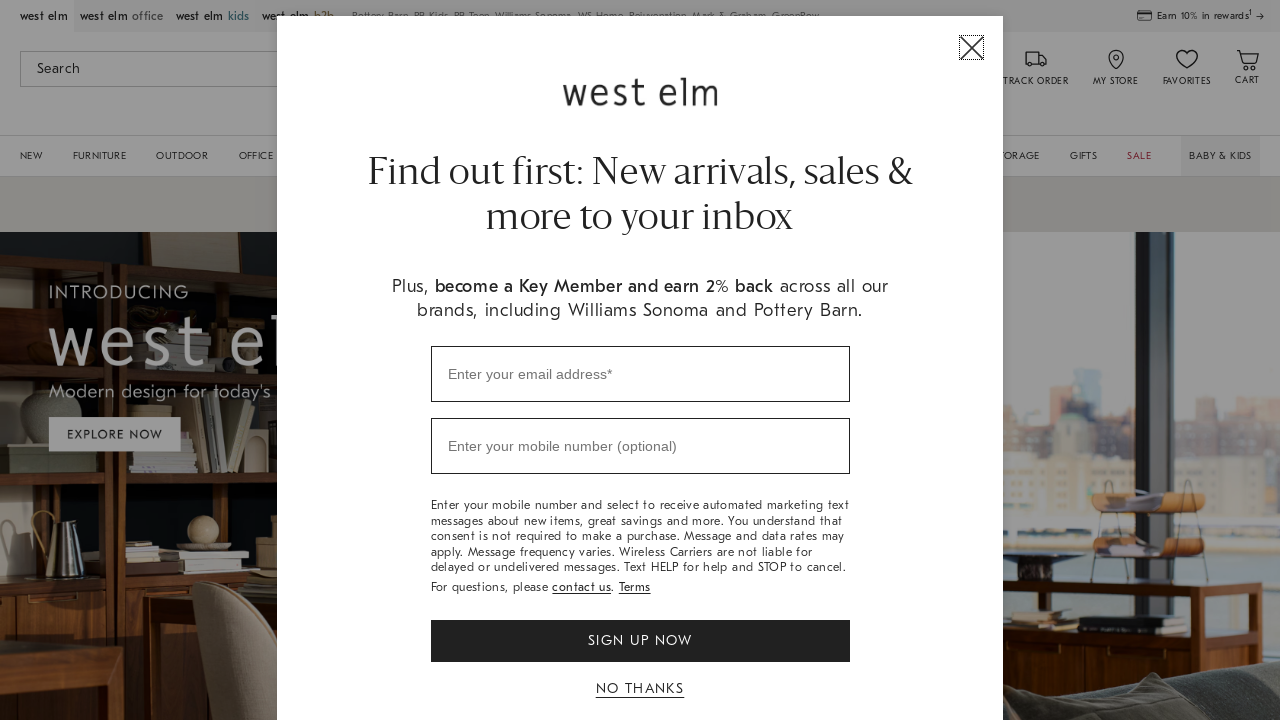

Waited for page at https://westelm.com/ to fully load
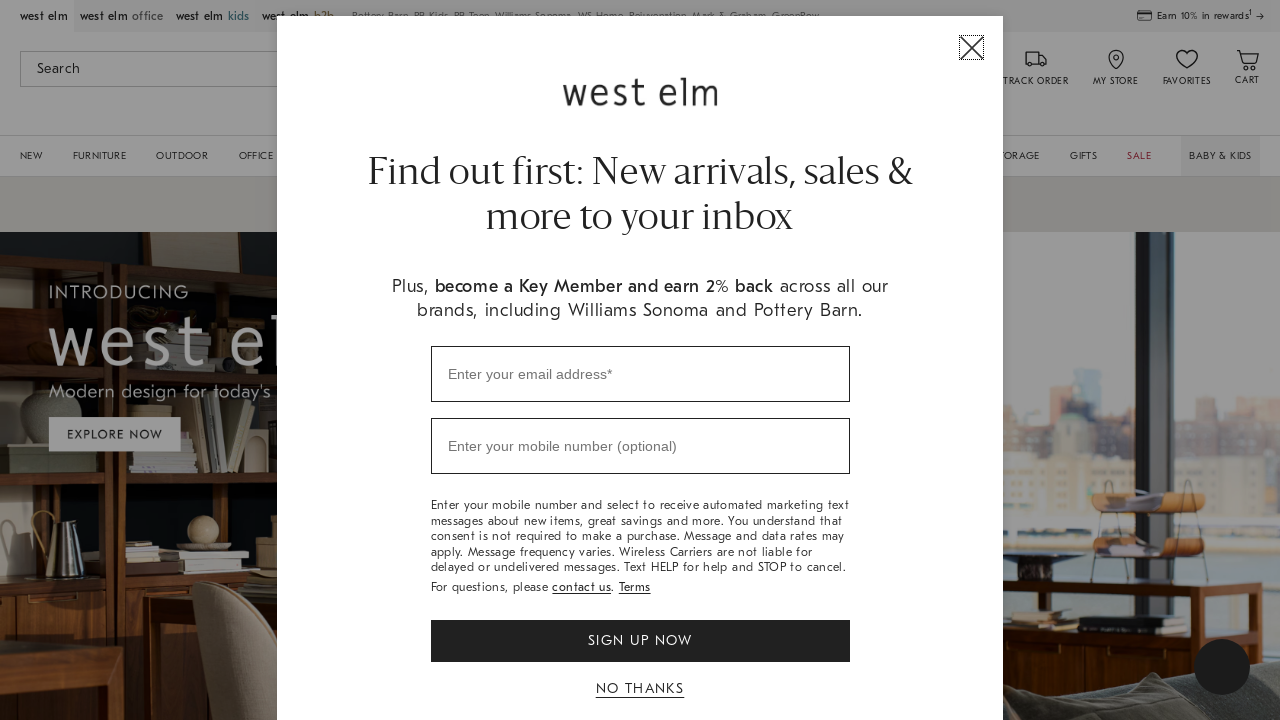

Retrieved current URL from https://westelm.com/
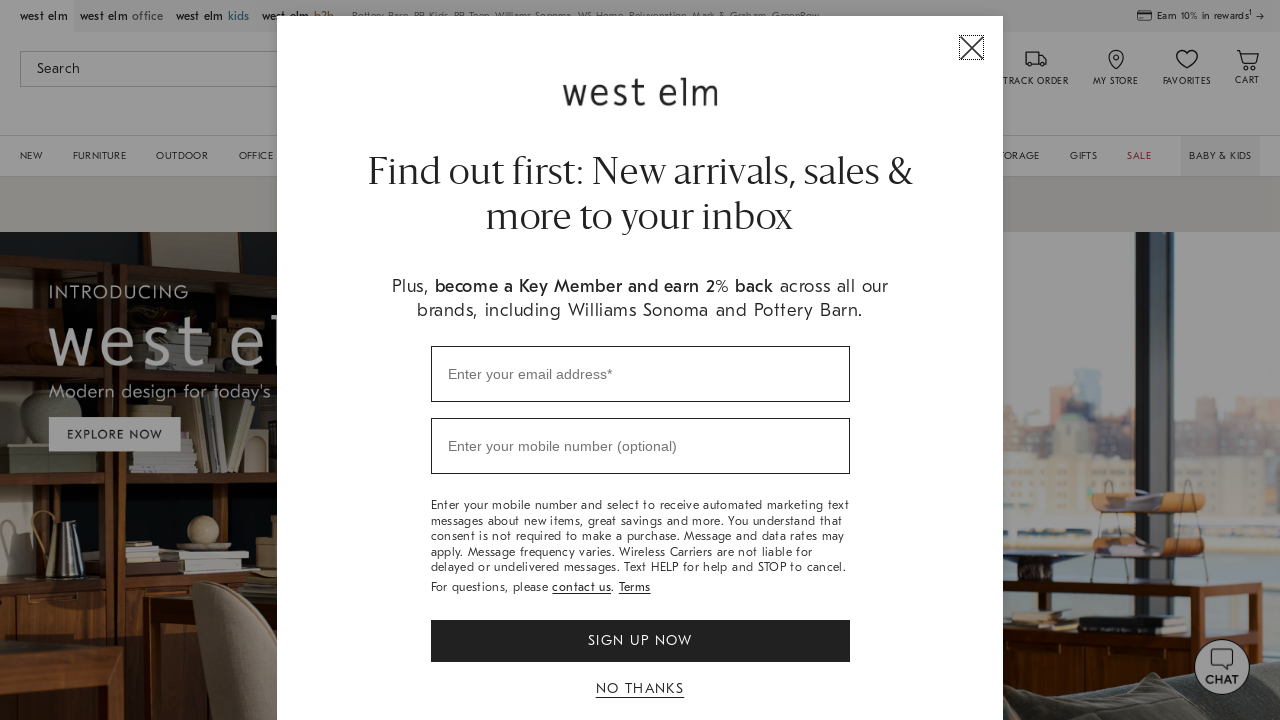

Retrieved and normalized page title from https://westelm.com/
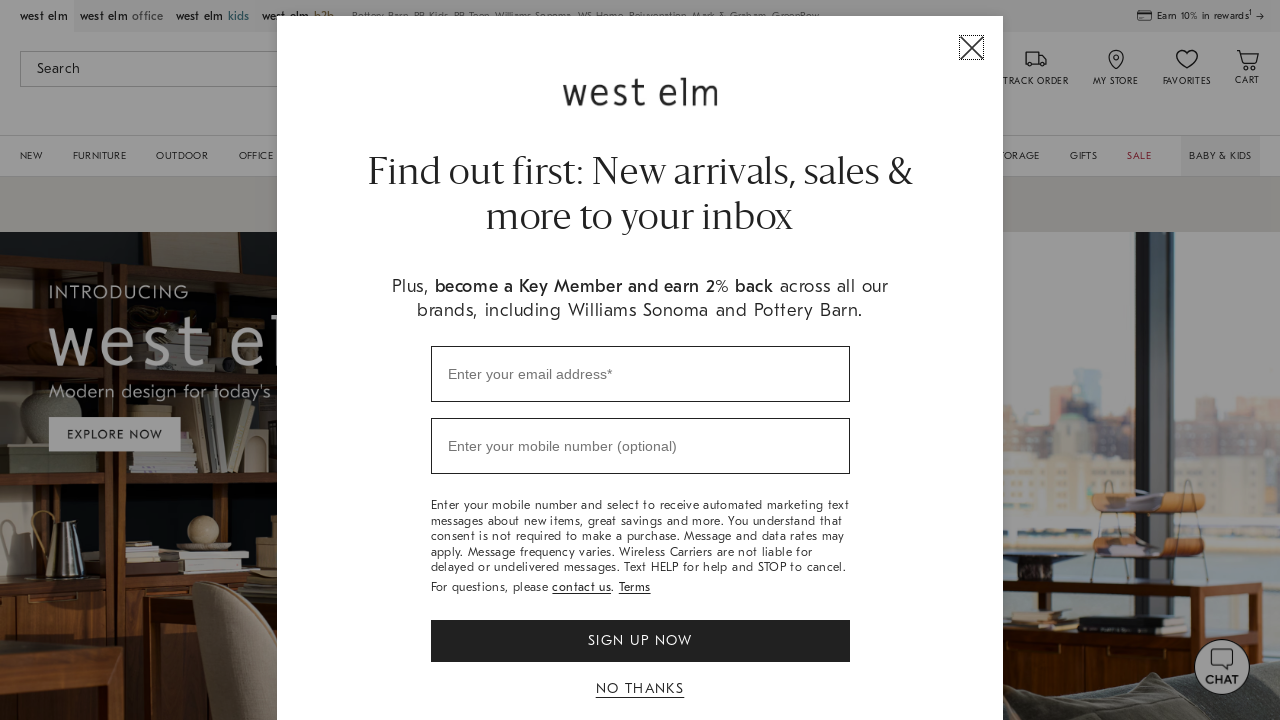

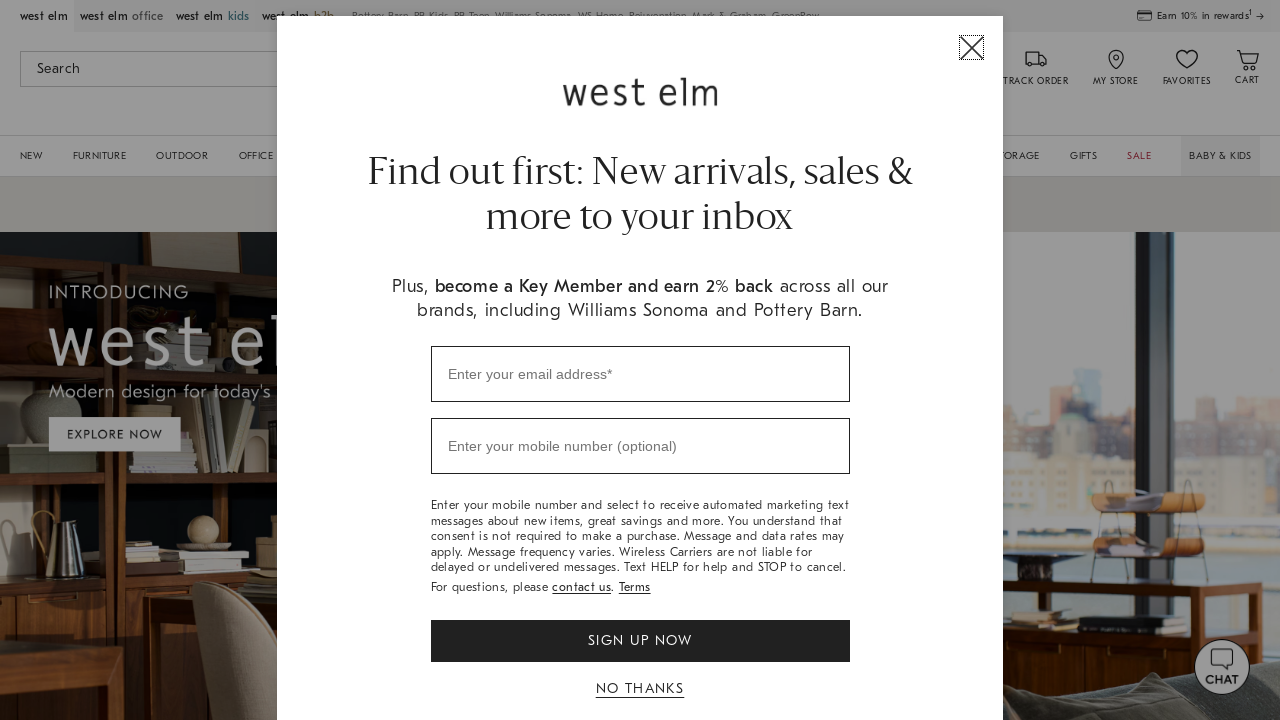